Tests explicit wait functionality by completing checkout flow and waiting for promo code info to appear

Starting URL: https://rahulshettyacademy.com/seleniumPractise/#/

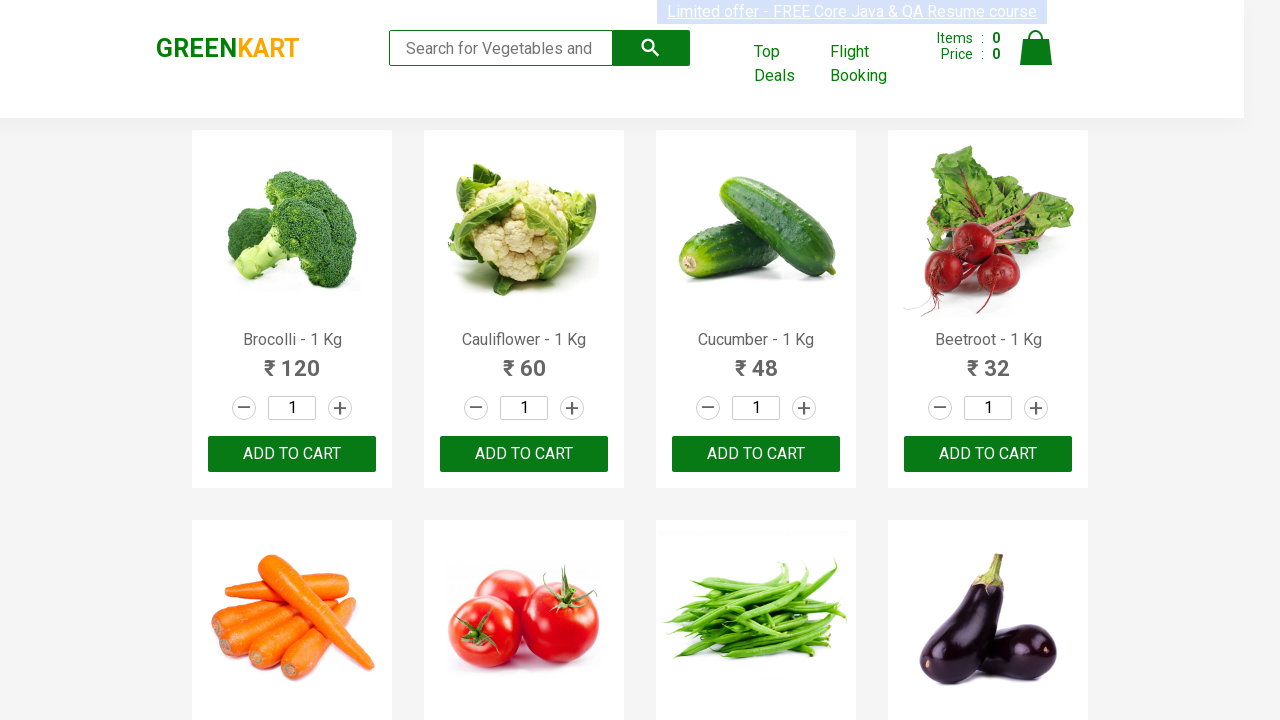

Waited for product list to load
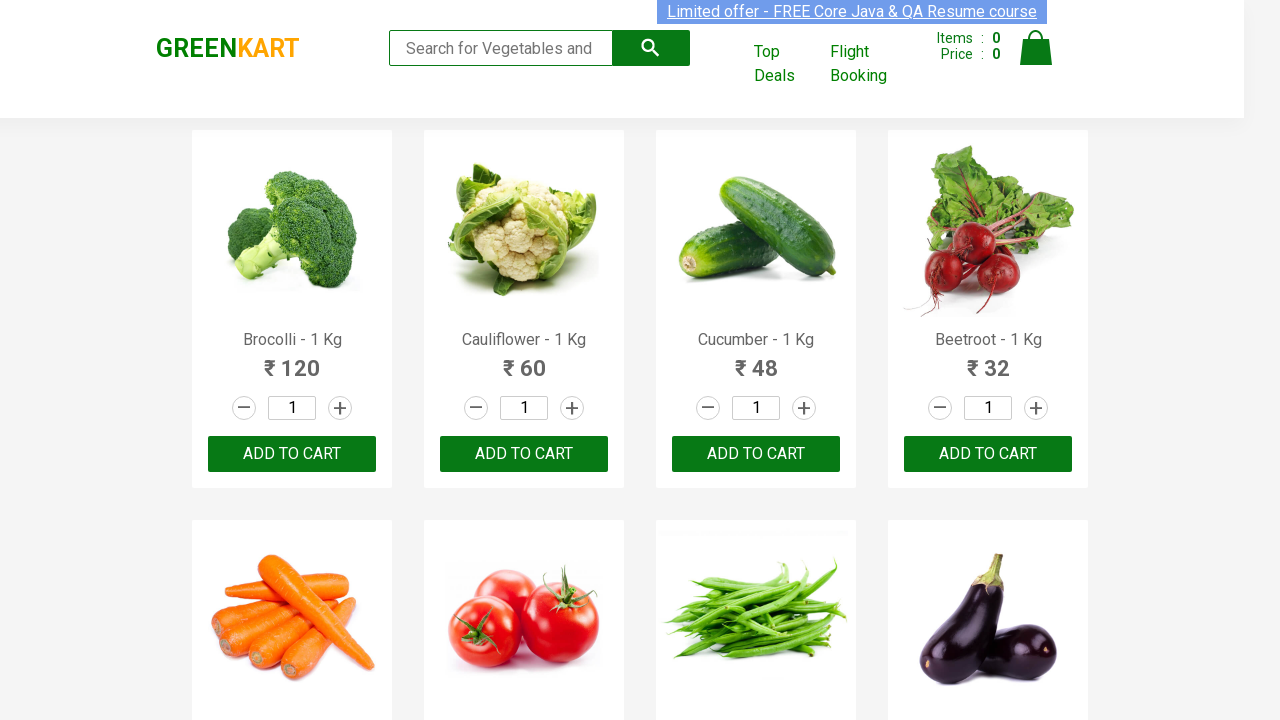

Retrieved all product name elements
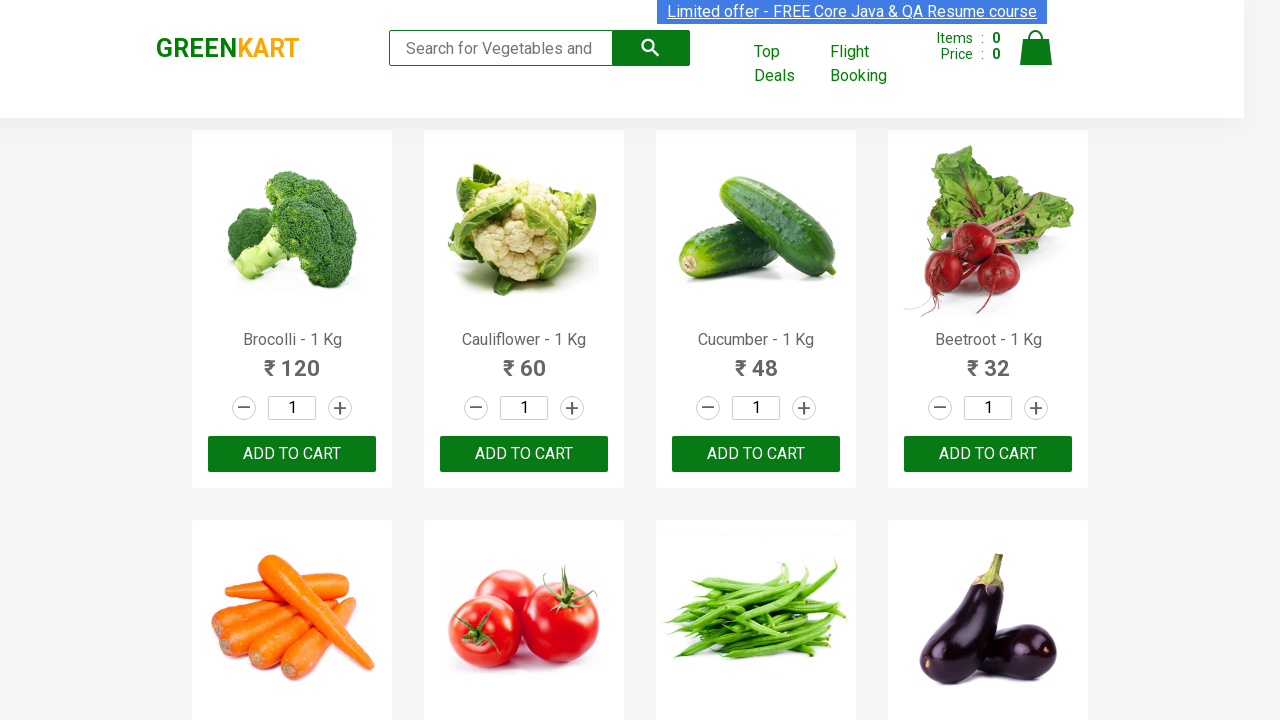

Added 'Brocolli' to cart at (292, 454) on div.product-action button >> nth=0
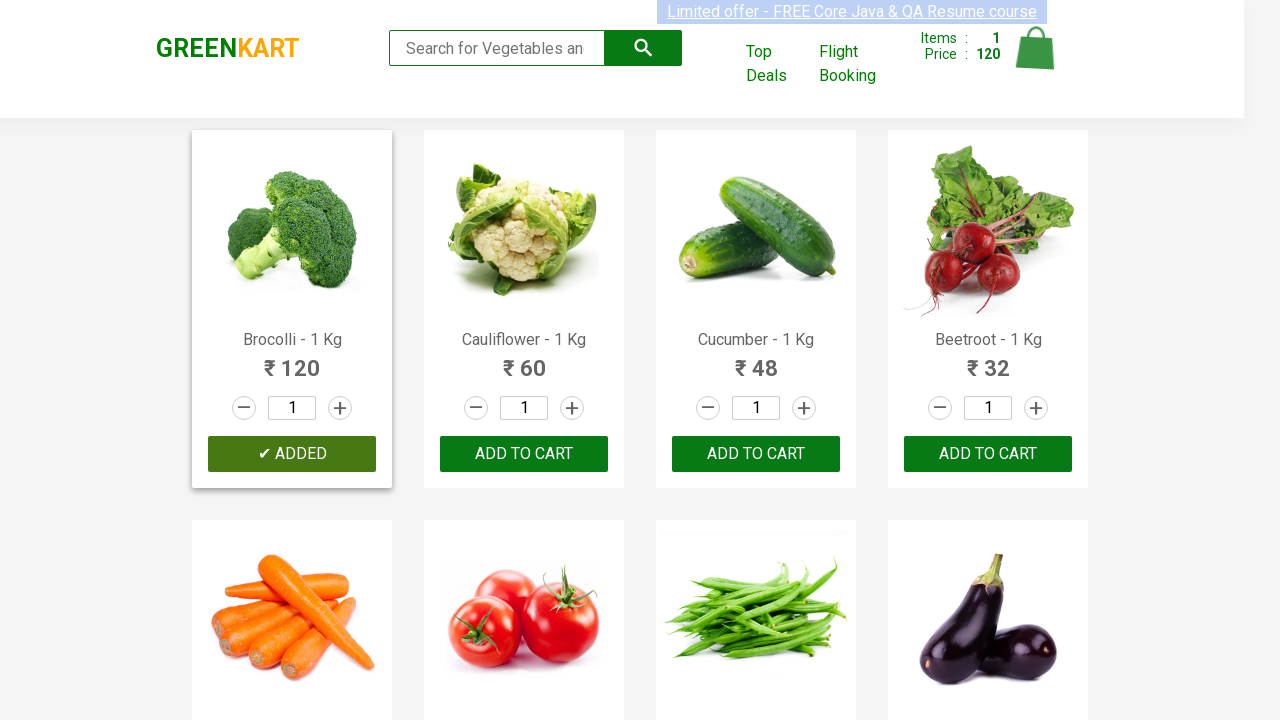

Added 'Cucumber' to cart at (756, 454) on div.product-action button >> nth=2
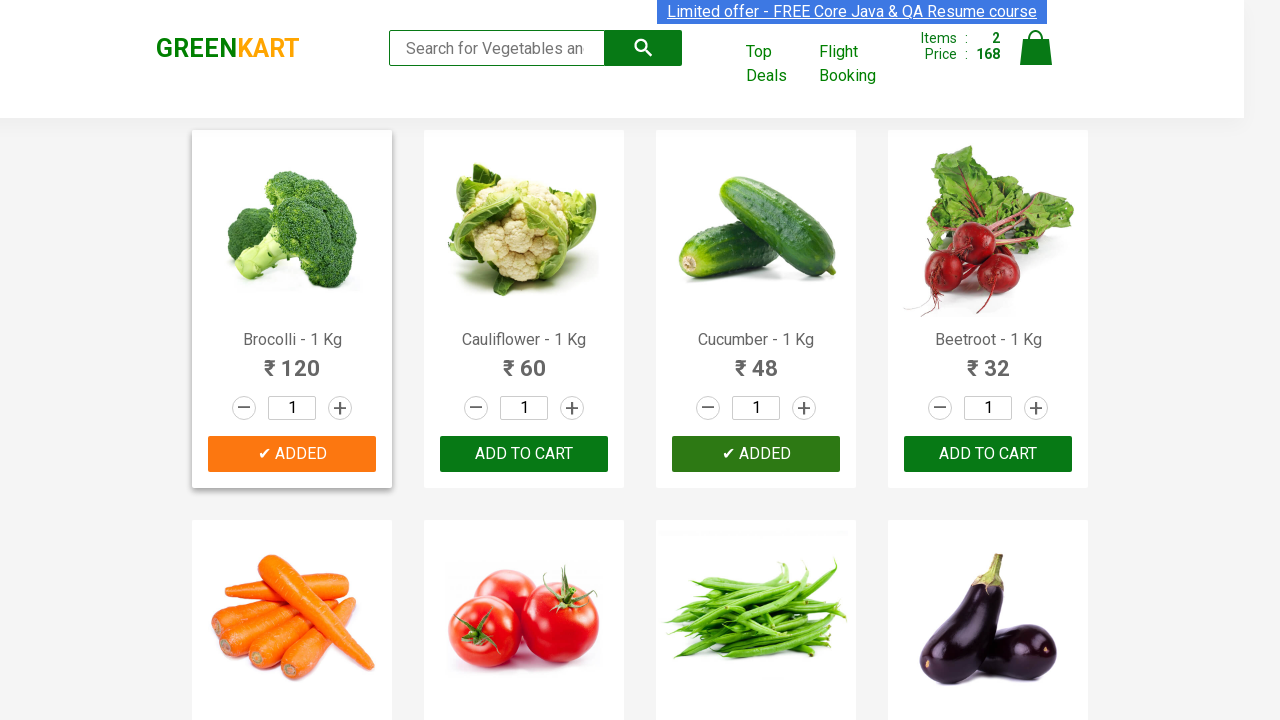

Added 'Beetroot' to cart at (988, 454) on div.product-action button >> nth=3
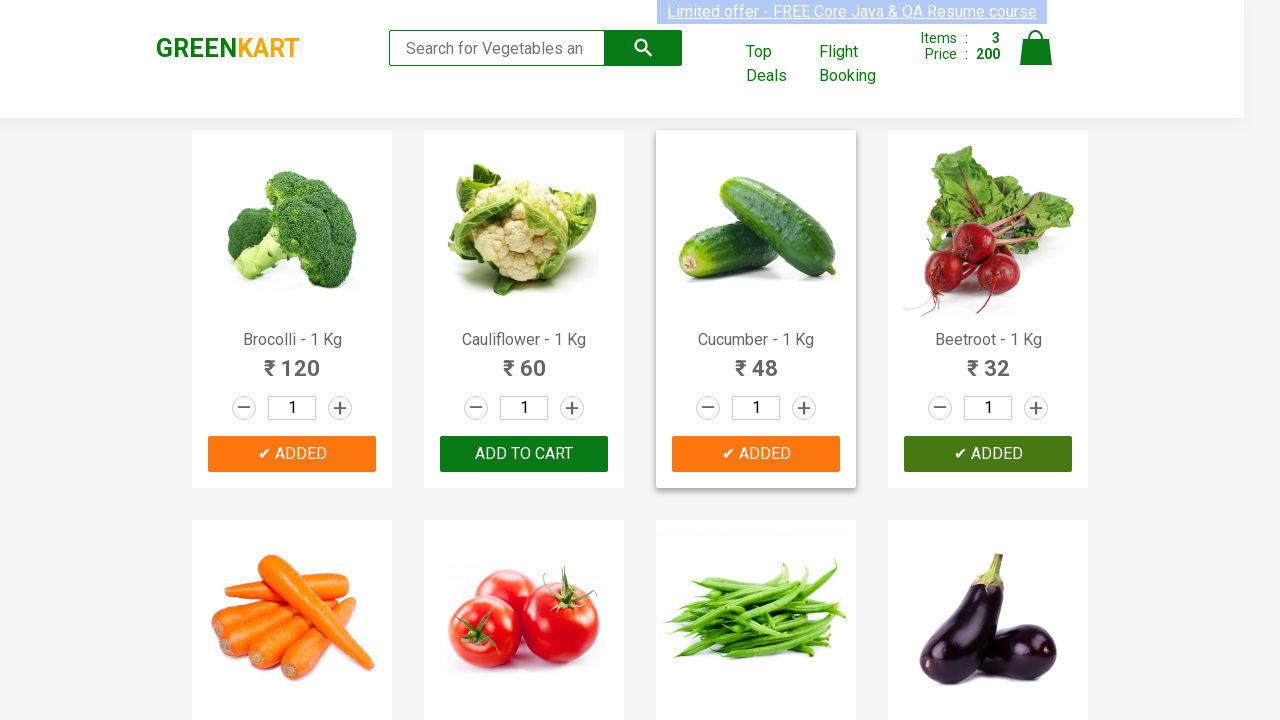

Added 'Carrot' to cart at (292, 360) on div.product-action button >> nth=4
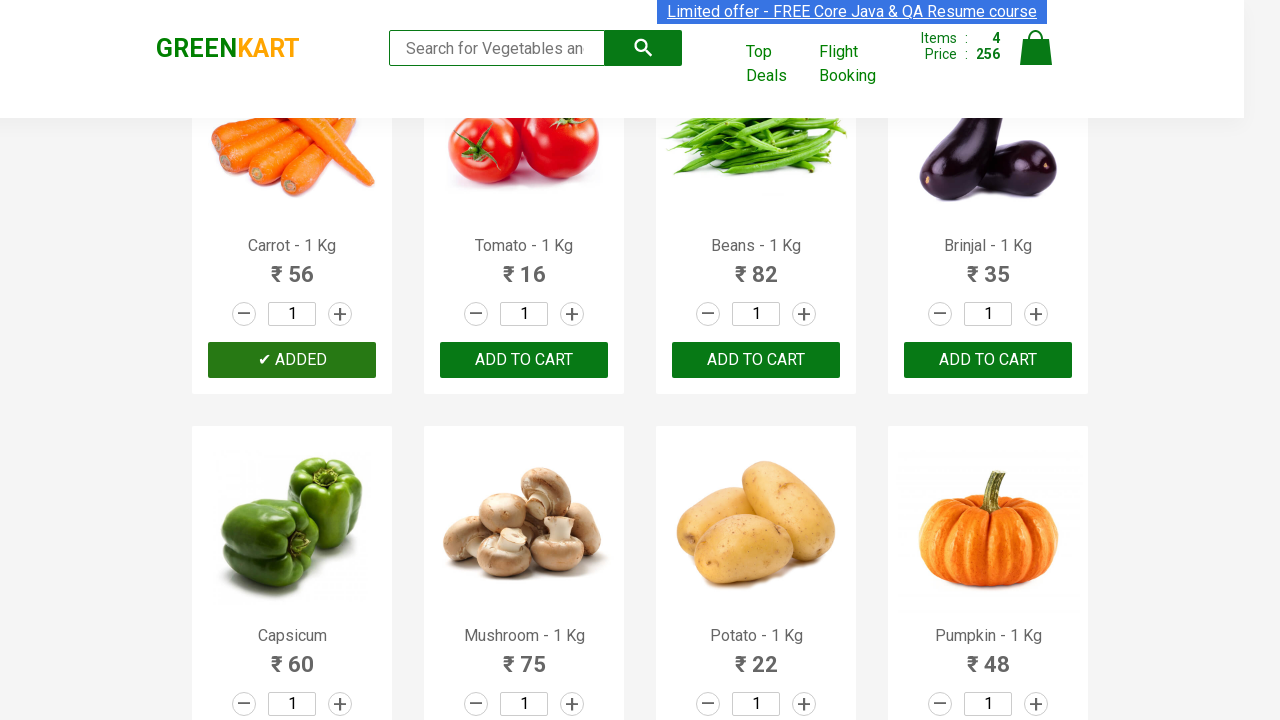

Added 'Potato' to cart at (756, 360) on div.product-action button >> nth=10
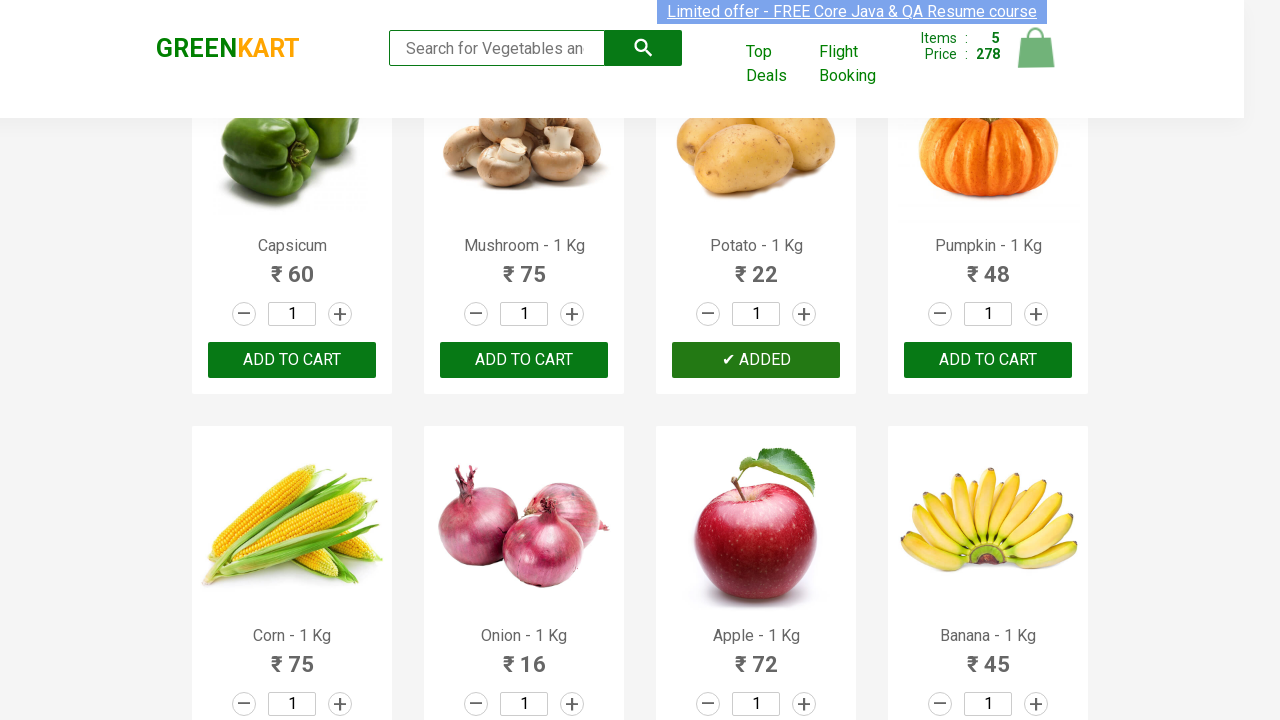

Added 'Banana' to cart at (988, 360) on div.product-action button >> nth=15
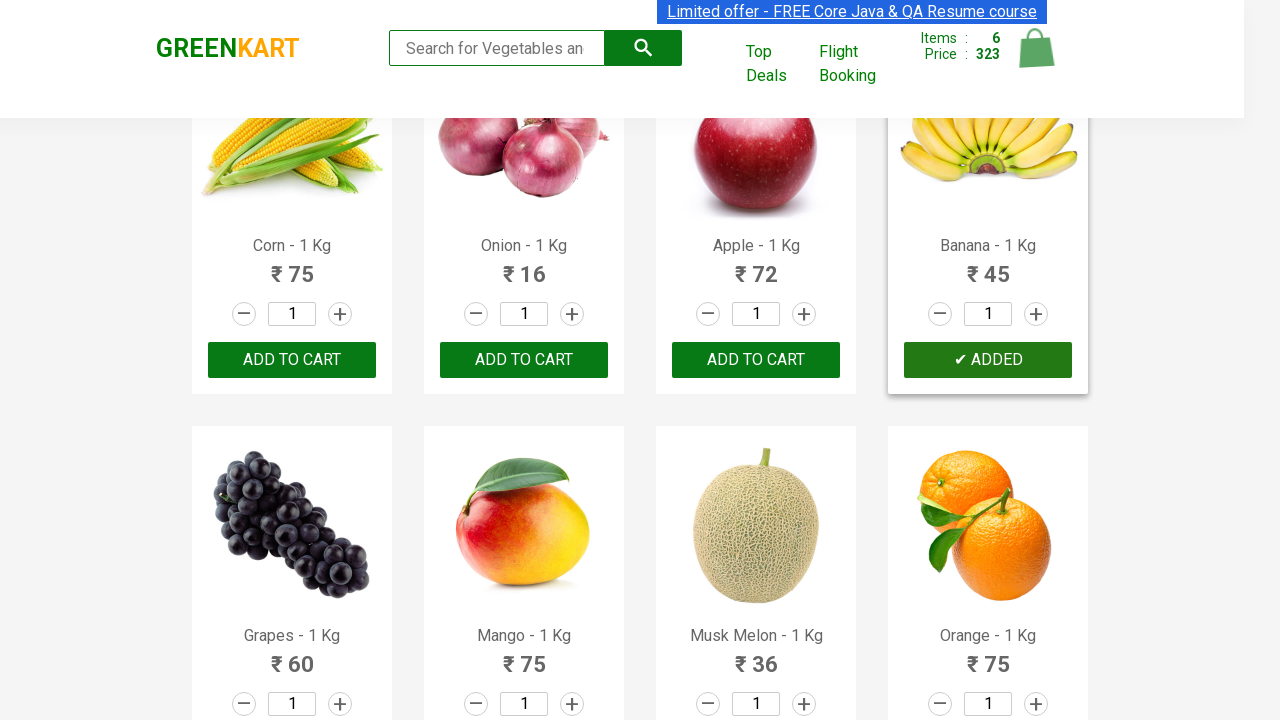

Added 'Orange' to cart at (988, 360) on div.product-action button >> nth=19
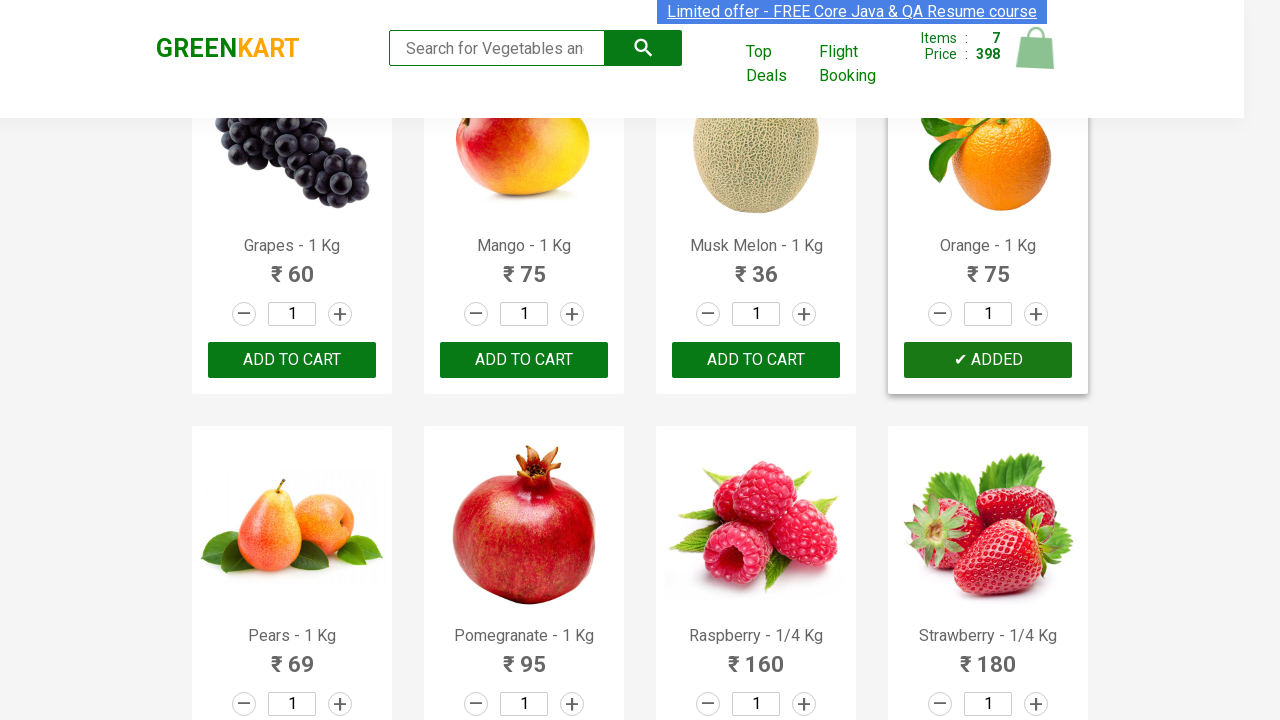

Added 'Pomegranate' to cart at (524, 360) on div.product-action button >> nth=21
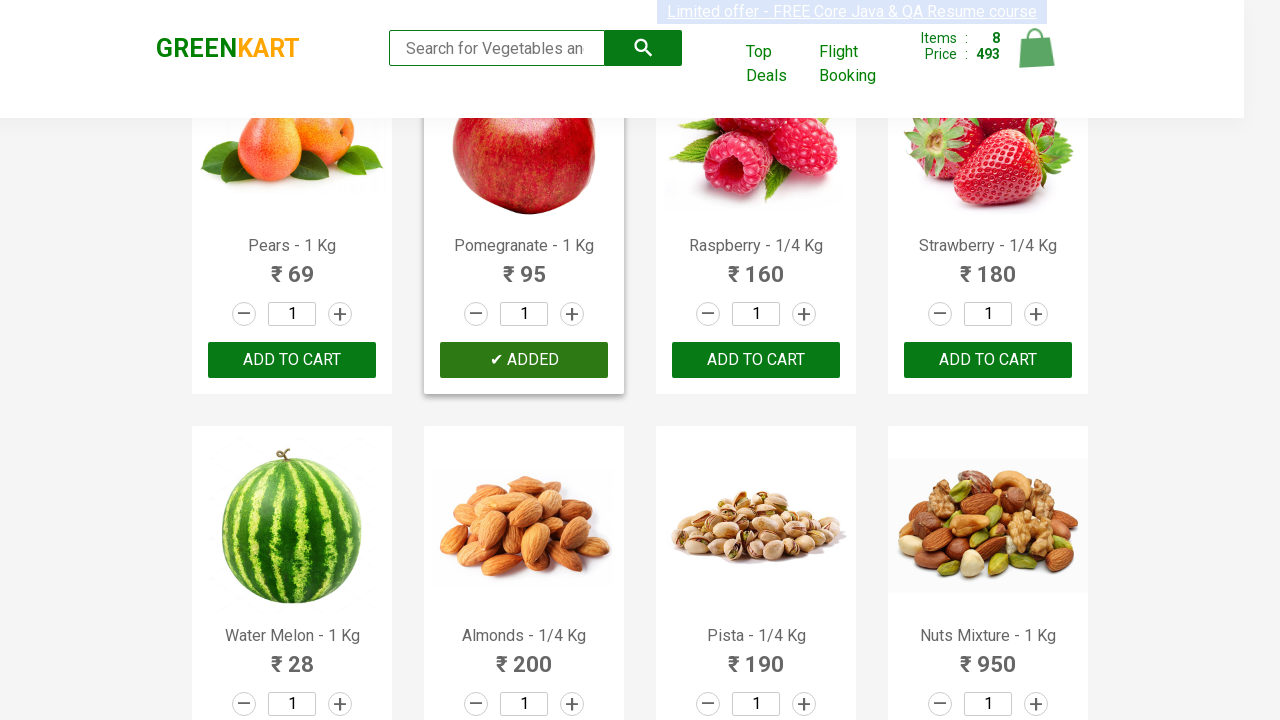

Clicked cart icon to view cart at (1036, 59) on a.cart-icon
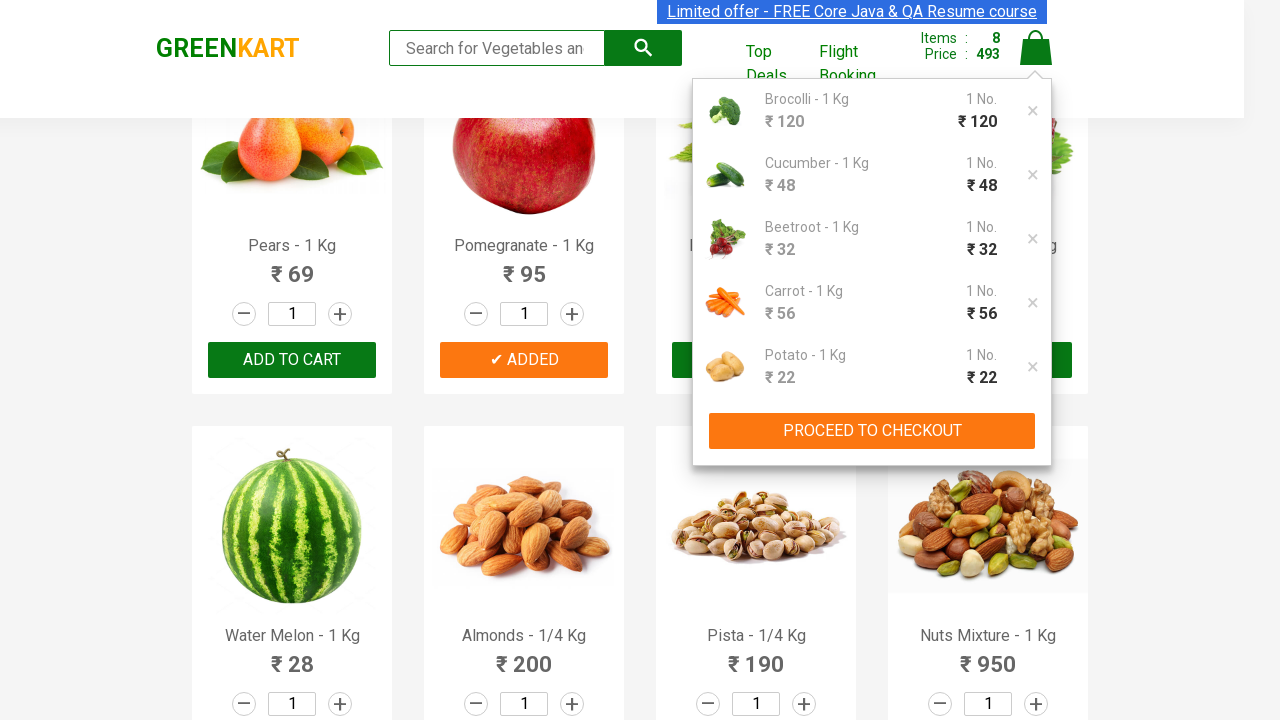

Clicked 'PROCEED TO CHECKOUT' button at (872, 431) on button:has-text('PROCEED TO CHECKOUT')
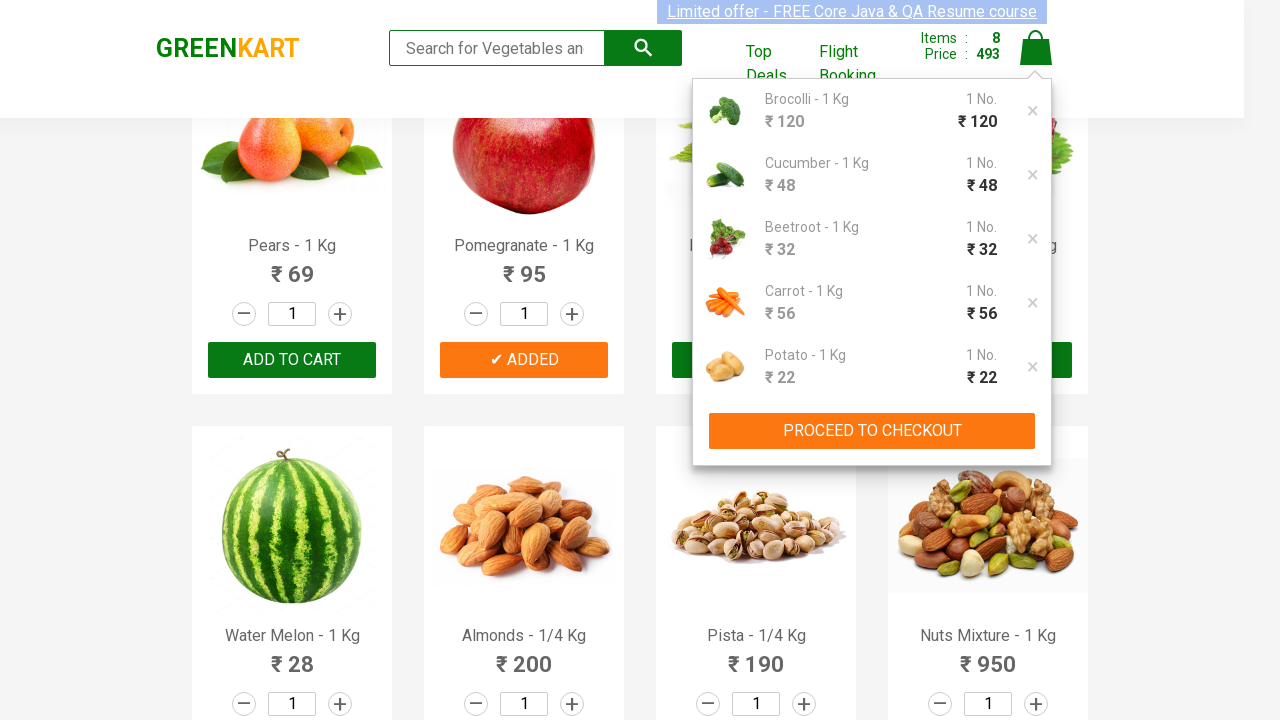

Entered promo code 'rahulshettyacademy' on input.promoCode
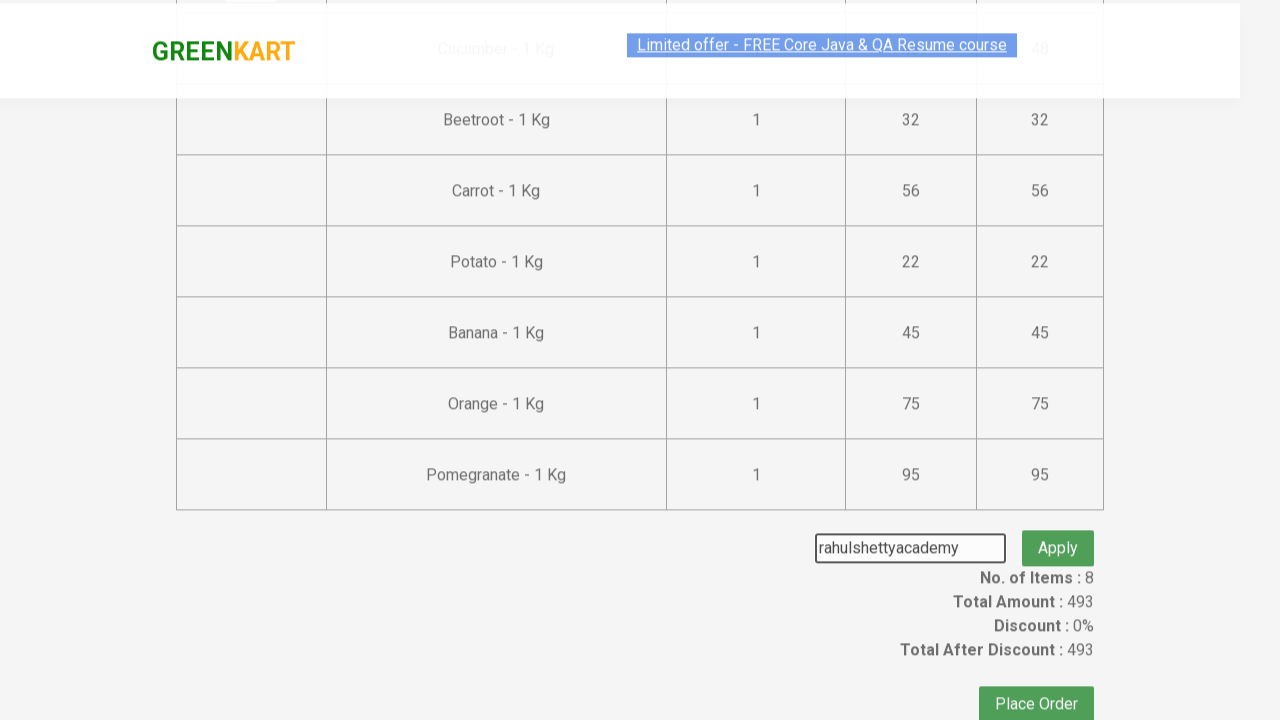

Clicked apply promo button at (1058, 702) on button.promoBtn
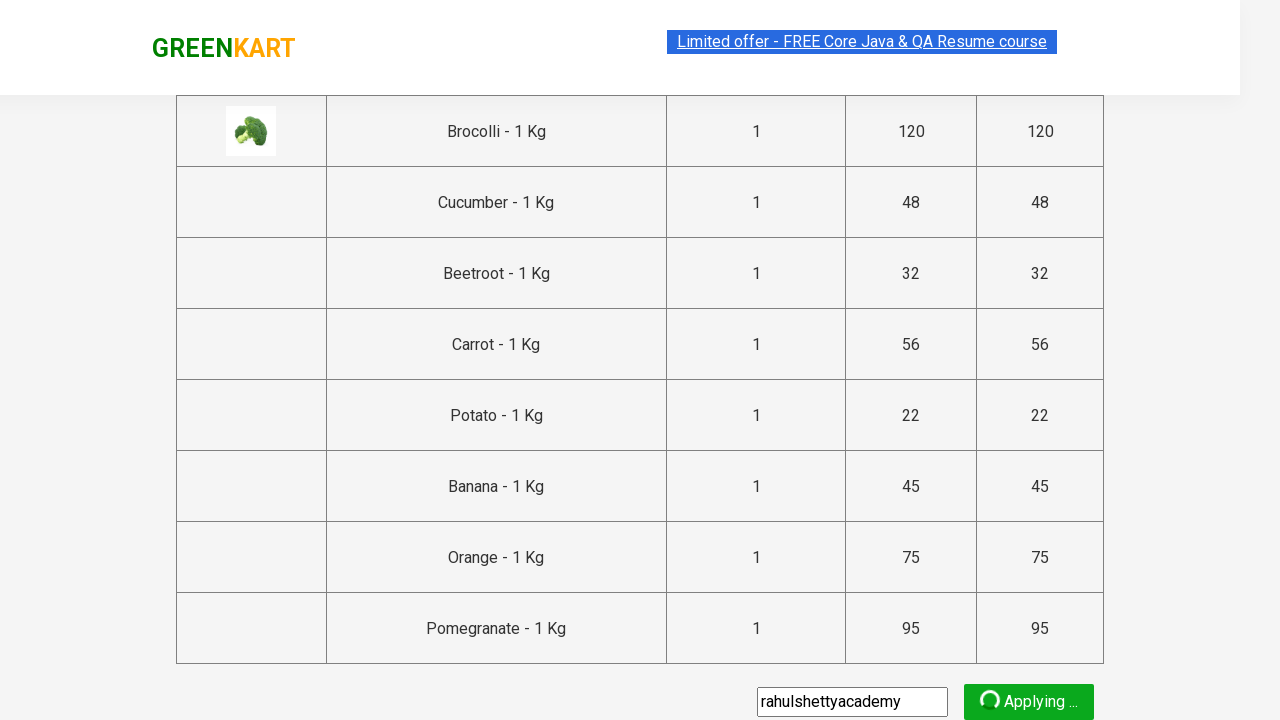

Promo code info appeared after applying coupon
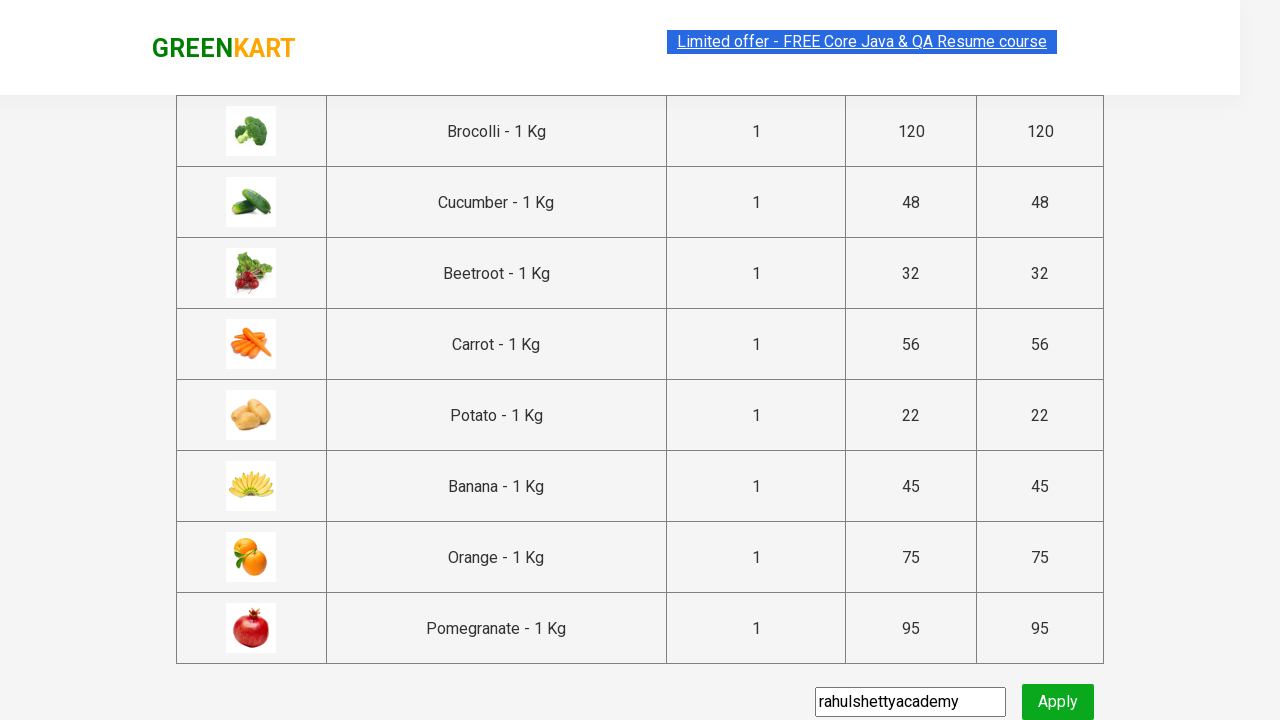

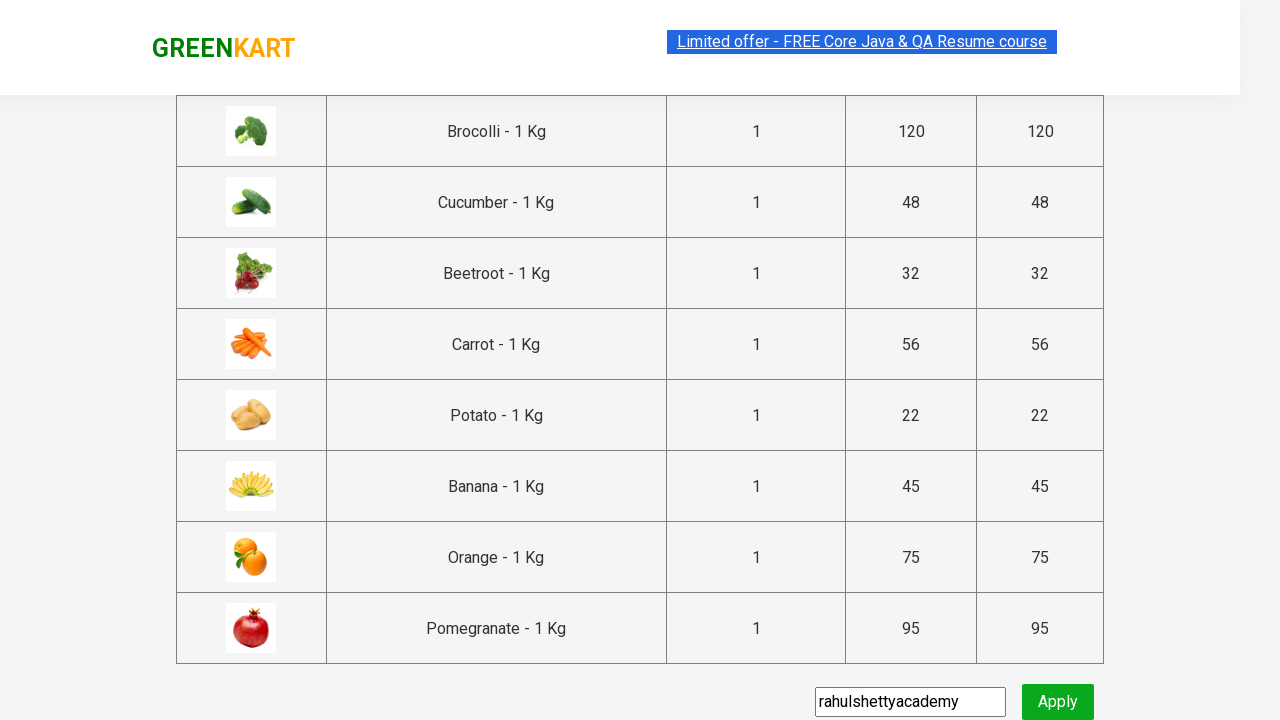